Tests booking.com by entering a destination search term "italy" and then clicking on the Flights navigation link

Starting URL: https://booking.com/

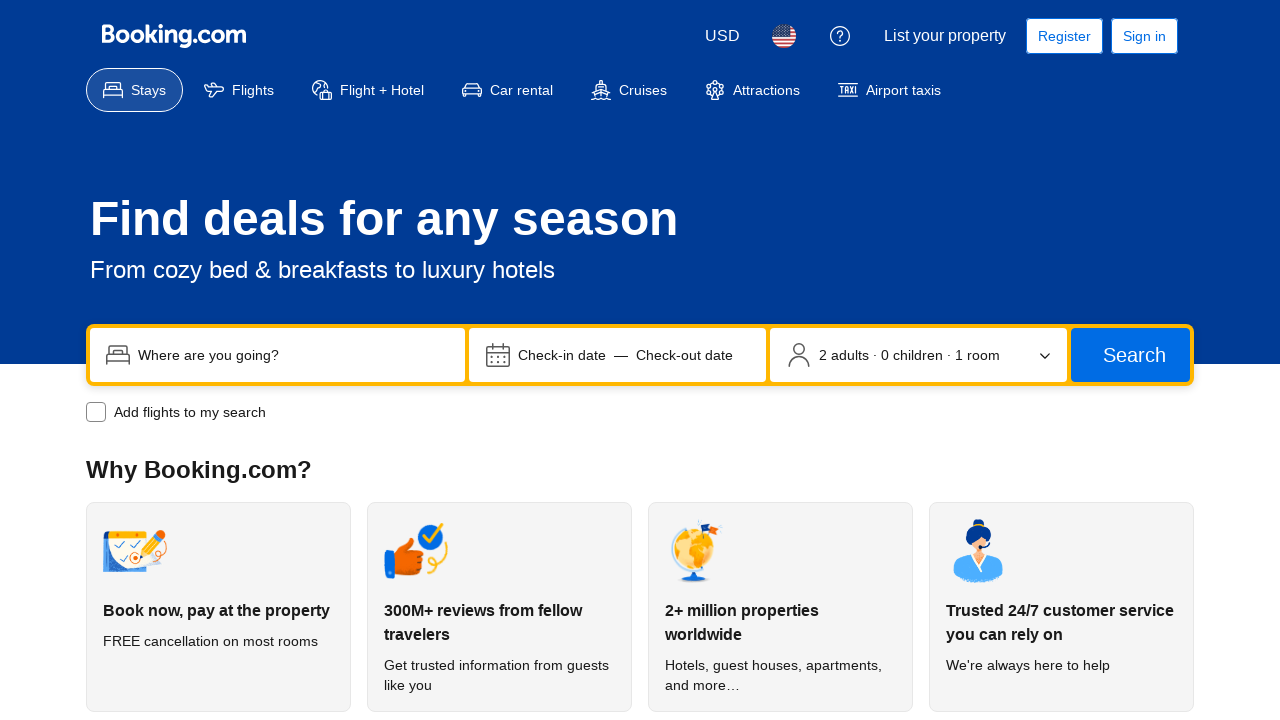

Filled search box with destination 'italy' on input[name='ss']
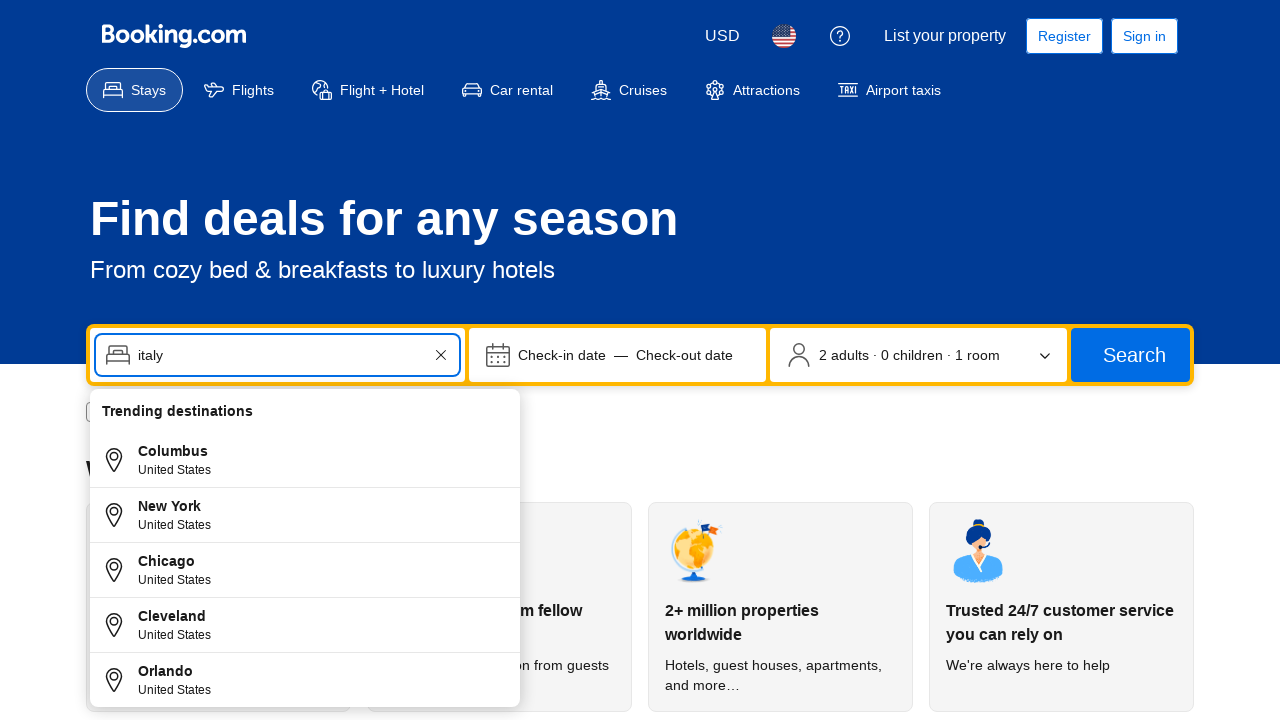

Clicked on Flights navigation link at (253, 90) on text=Flights
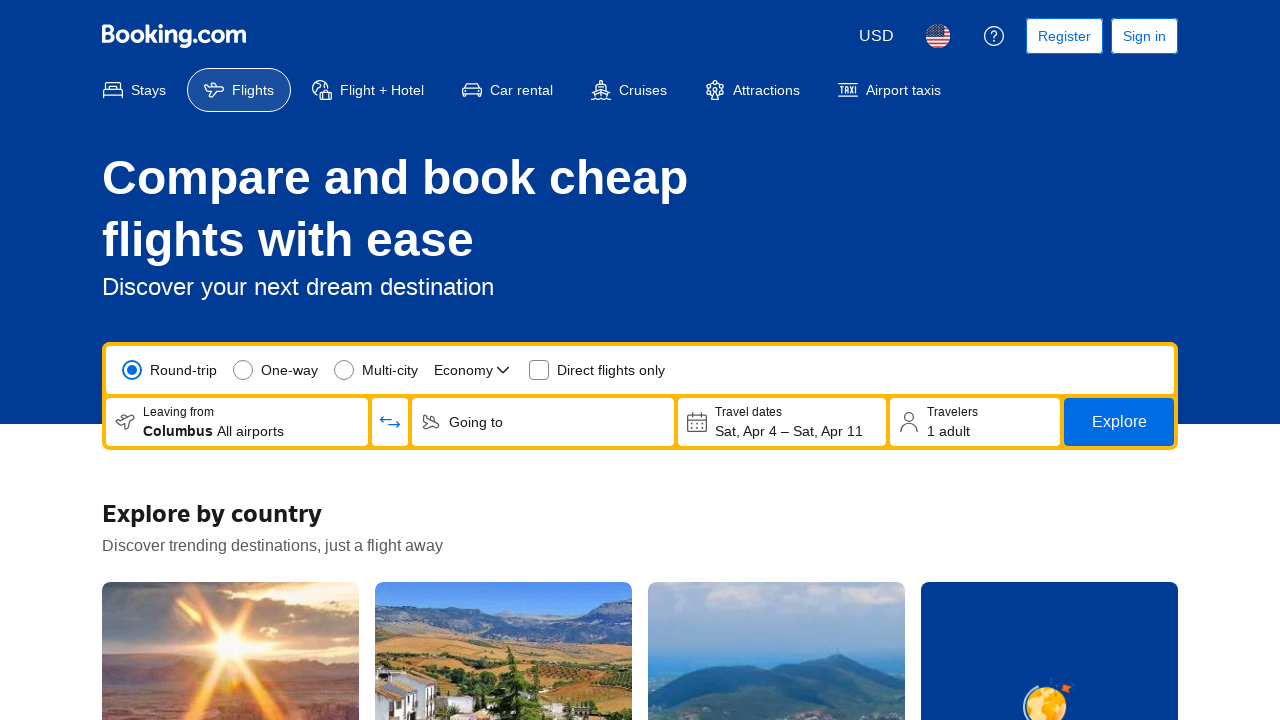

Waited for page to reach networkidle state
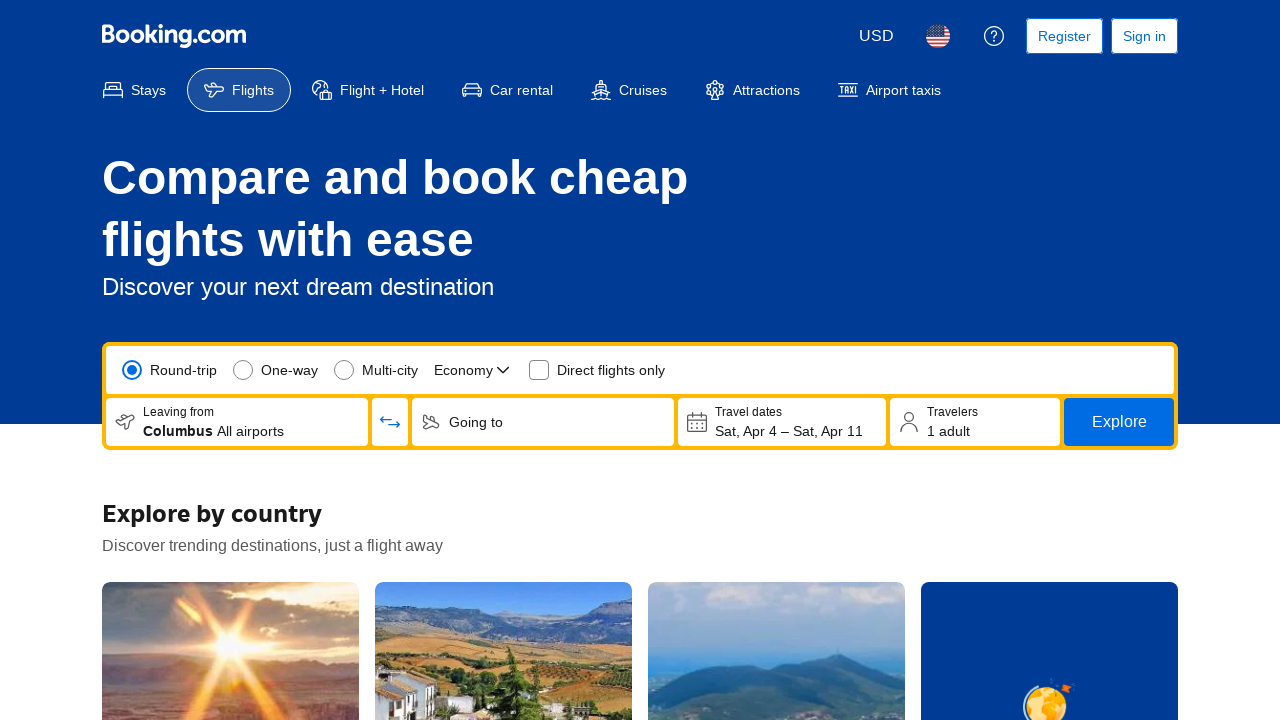

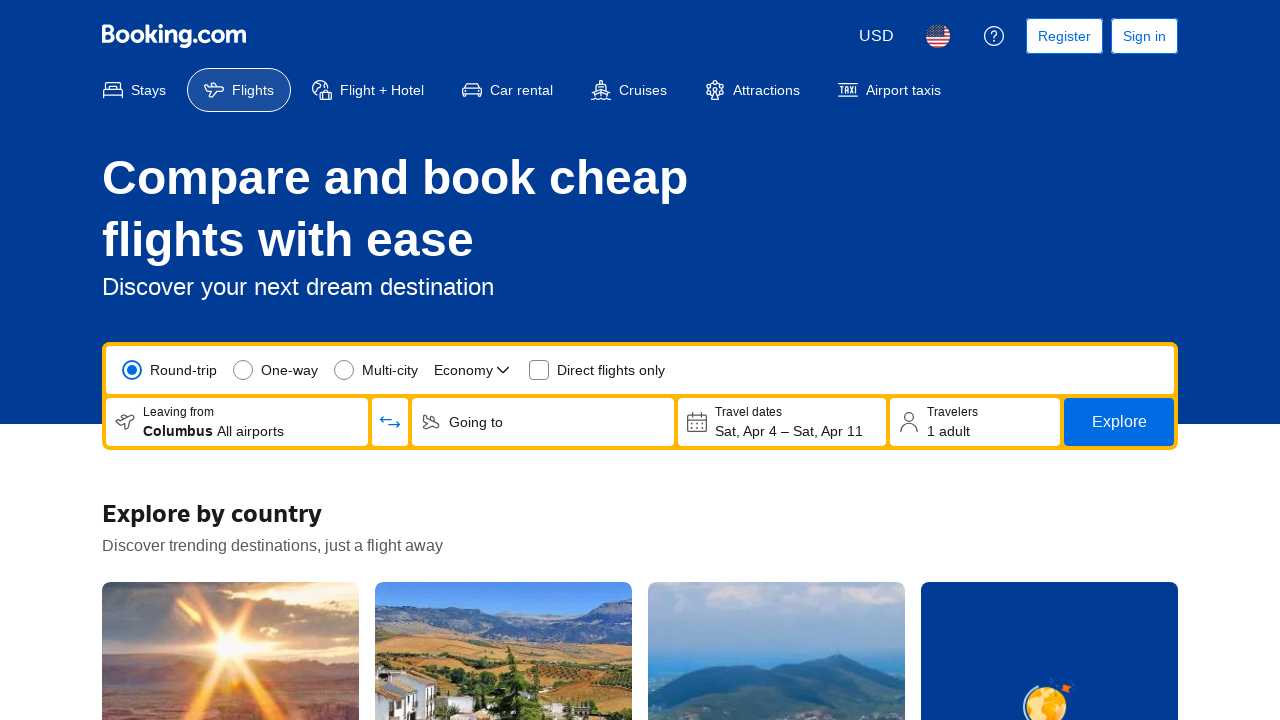